Navigates to the Automation Practice page and verifies that footer links are present on the page

Starting URL: https://www.rahulshettyacademy.com/AutomationPractice/

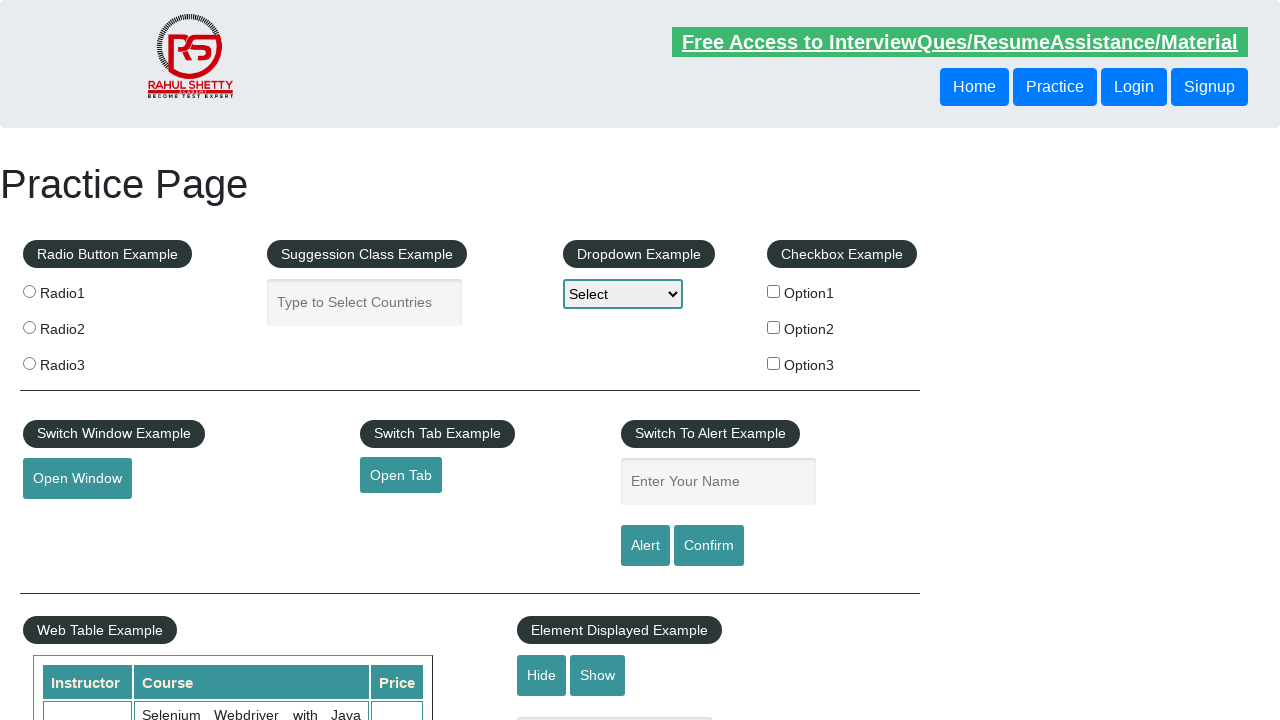

Waited for footer links to load
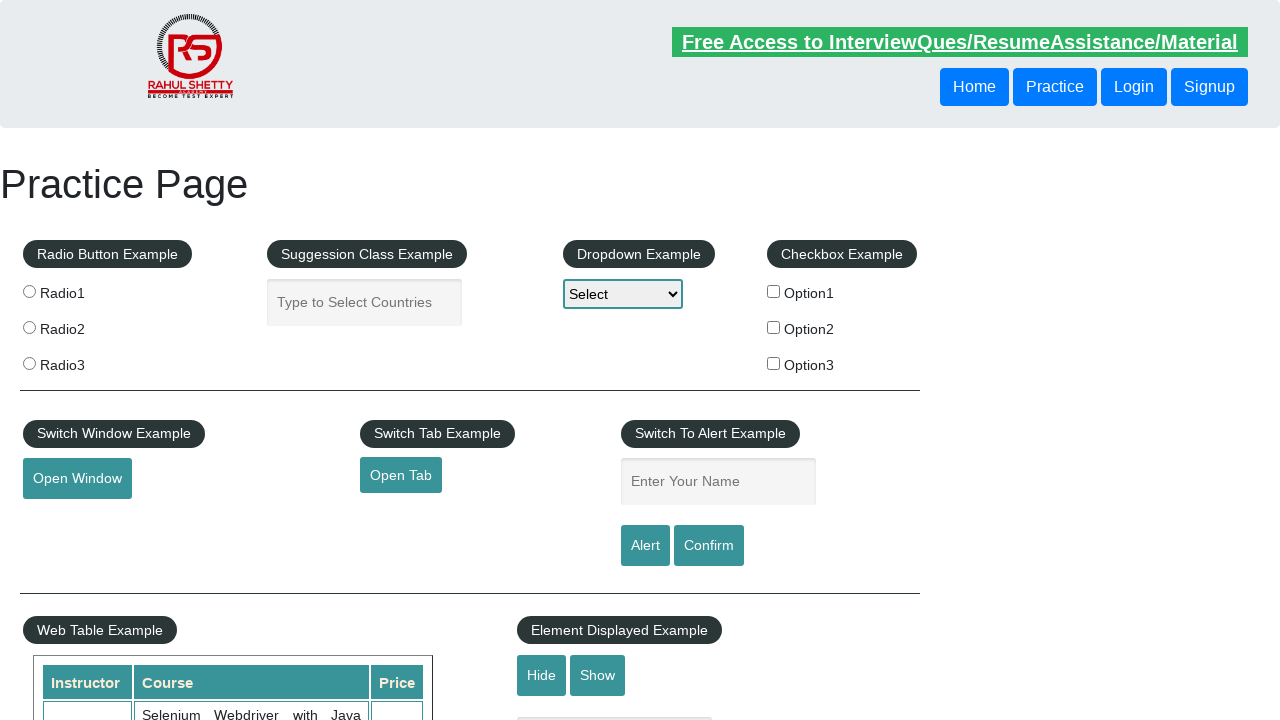

Located all footer links on the page
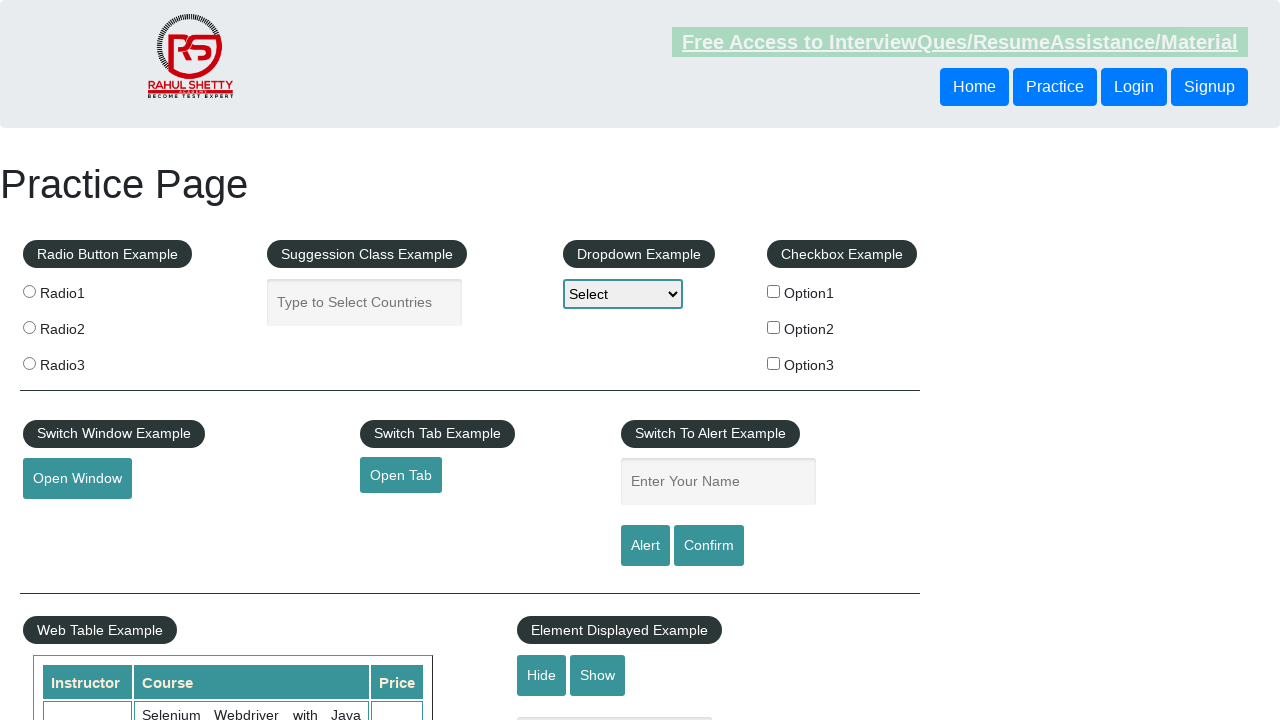

Verified that footer links are present on the page
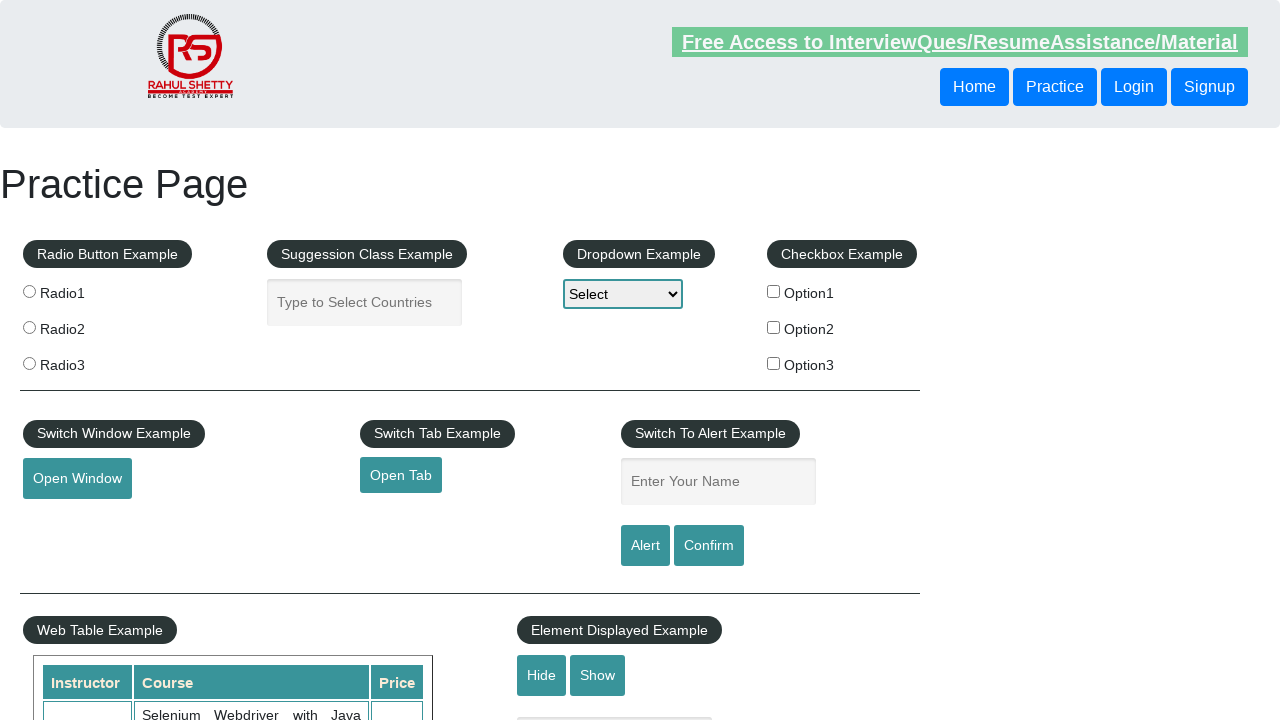

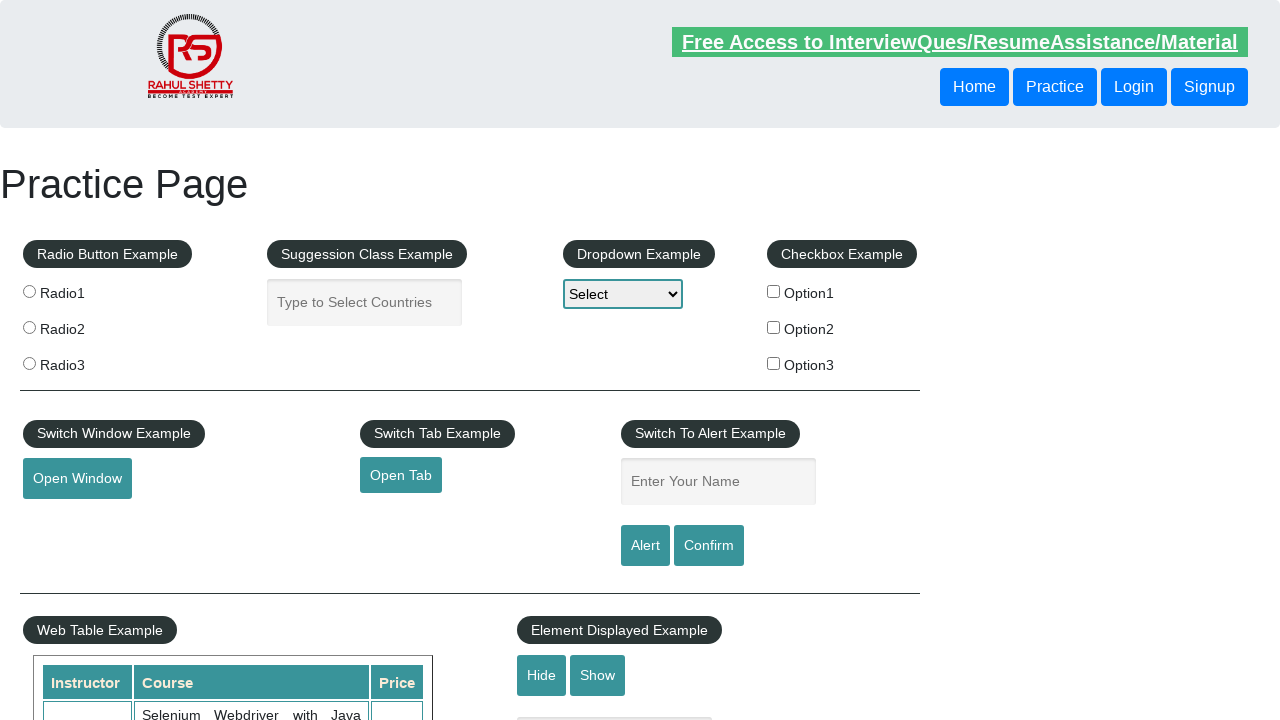